Tests window handling by clicking a link that opens a new window, then switching to the new window by matching its title.

Starting URL: https://opensource-demo.orangehrmlive.com/web/index.php/auth/login

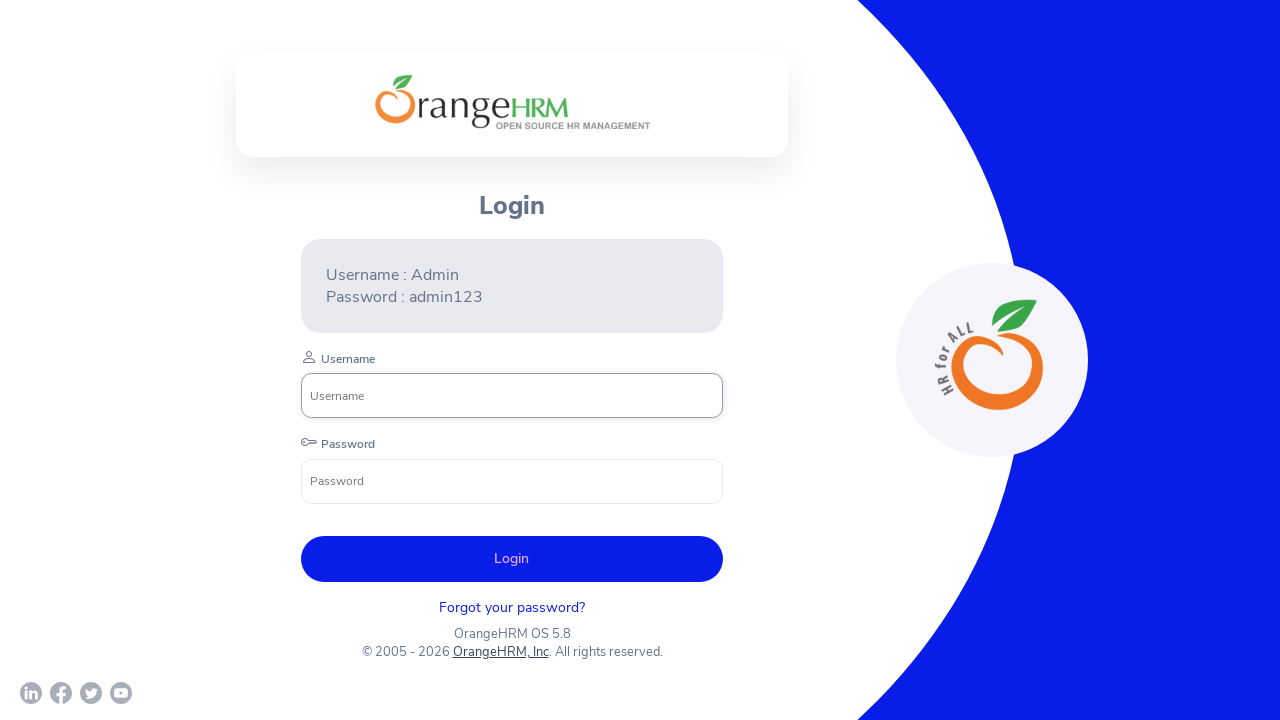

Clicked OrangeHRM, Inc link and new window opened at (500, 652) on xpath=//a[normalize-space()='OrangeHRM, Inc']
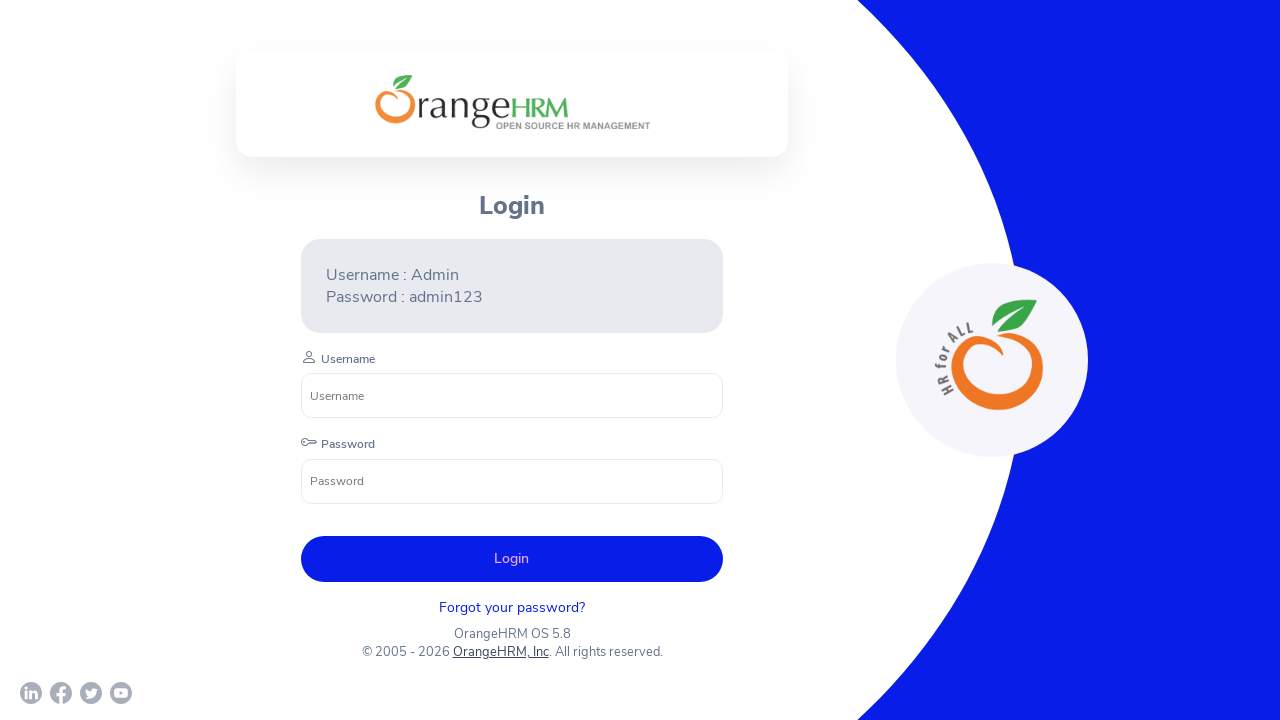

New page loaded completely
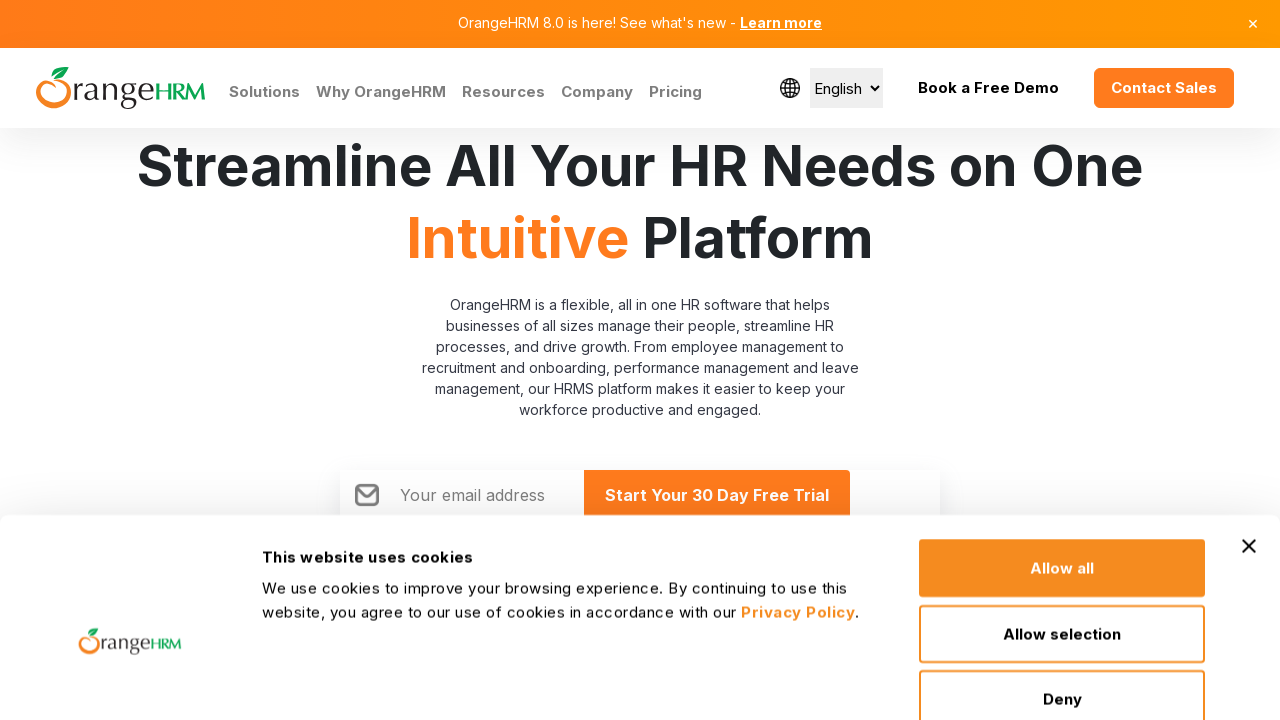

Verified new page title matches expected 'Human Resources Management Software | HRMS | OrangeHRM'
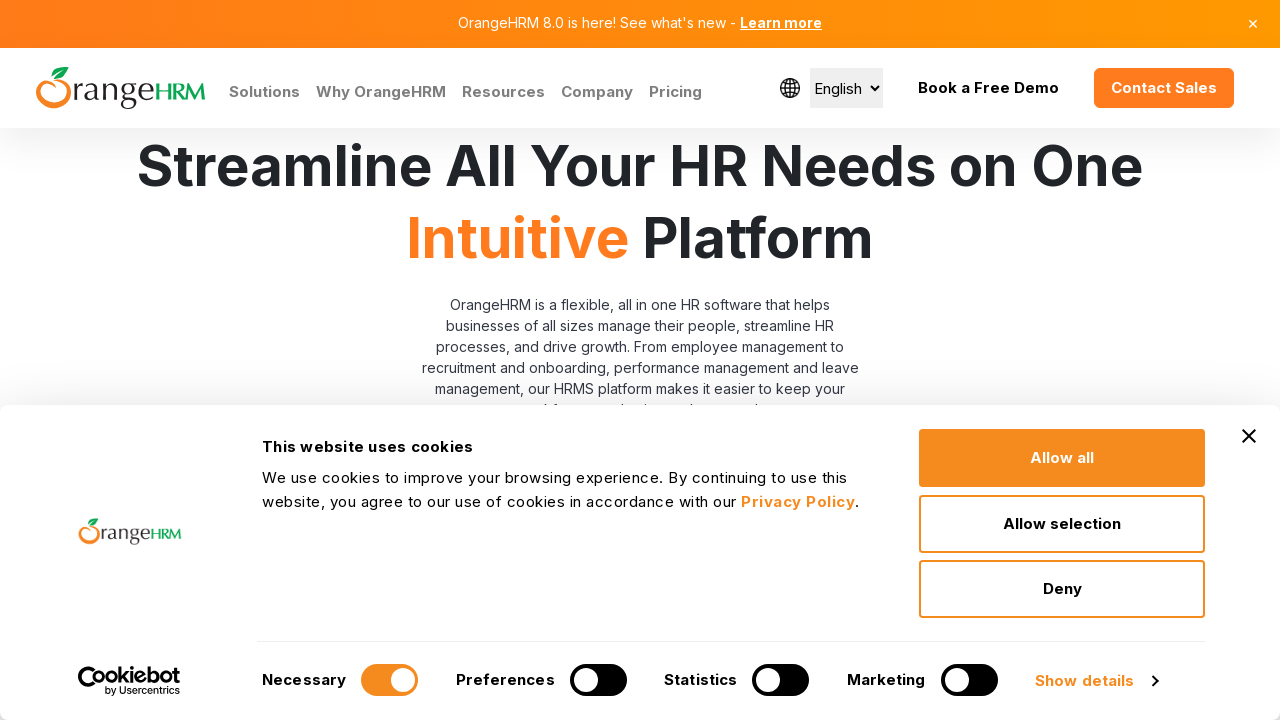

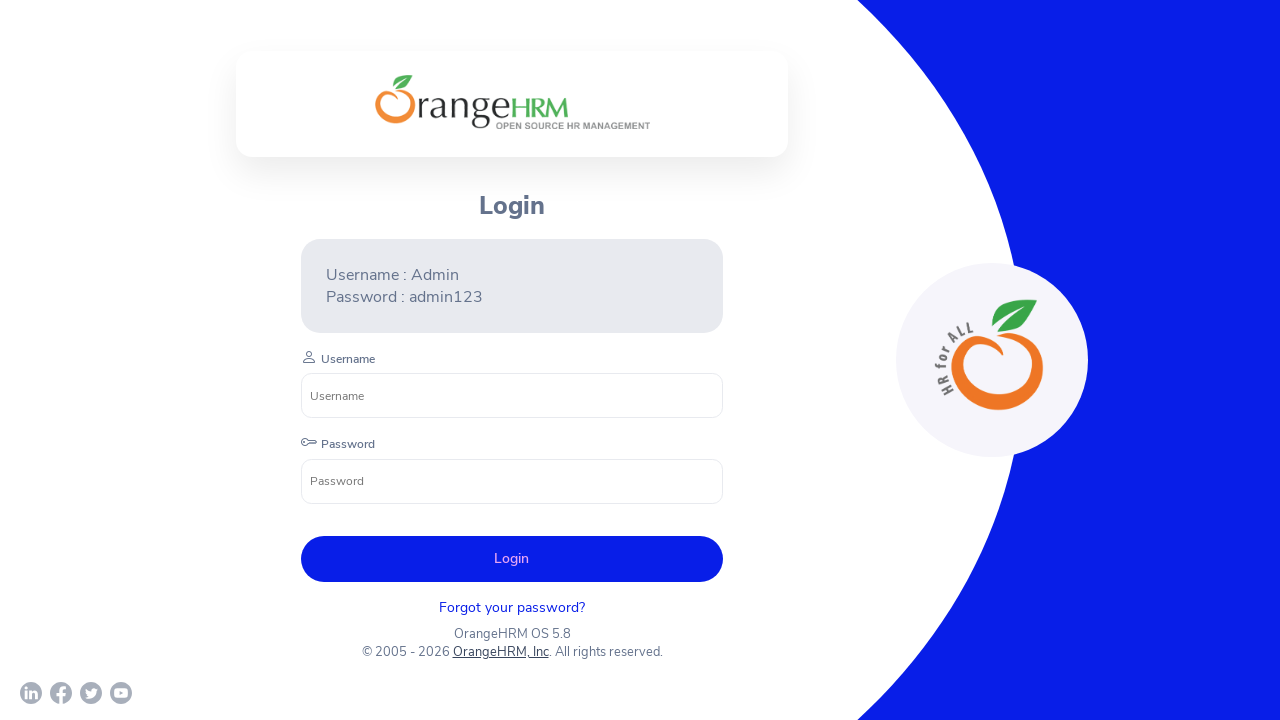